Tests a text input form by entering text and verifying that a button's label updates to match the input

Starting URL: http://uitestingplayground.com/textinput

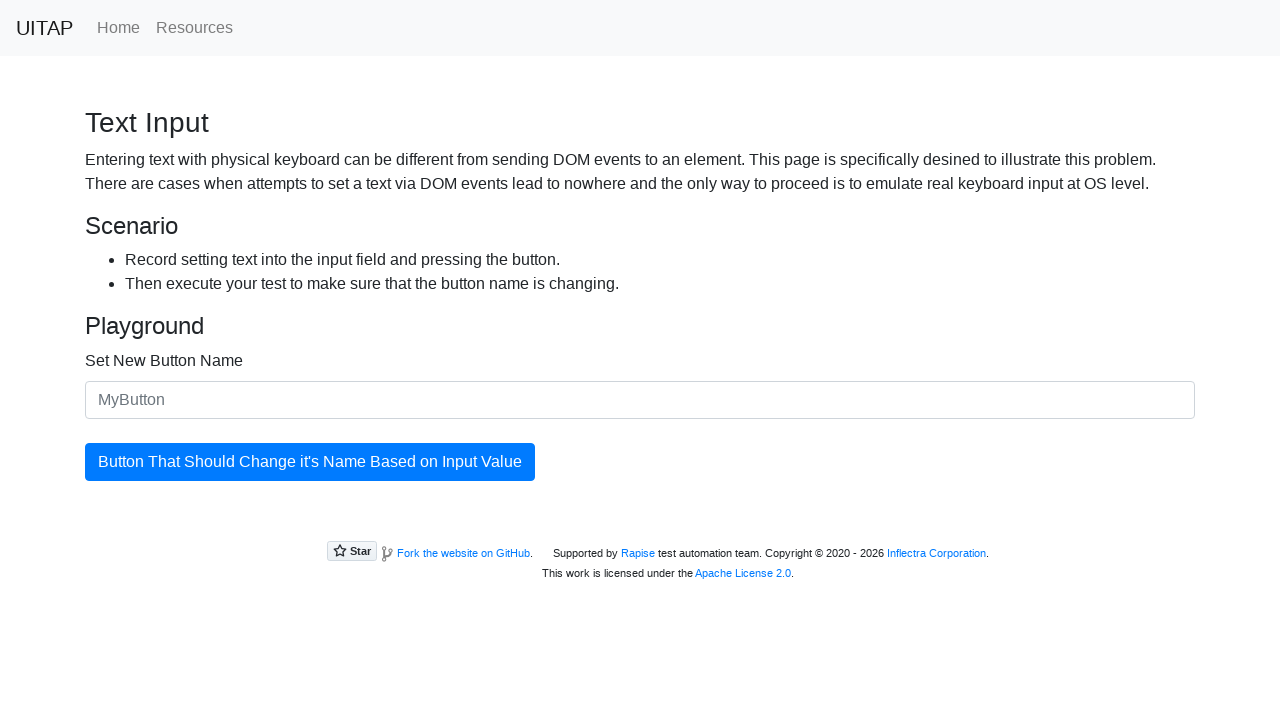

Filled text input field with 'Selenium' on #newButtonName
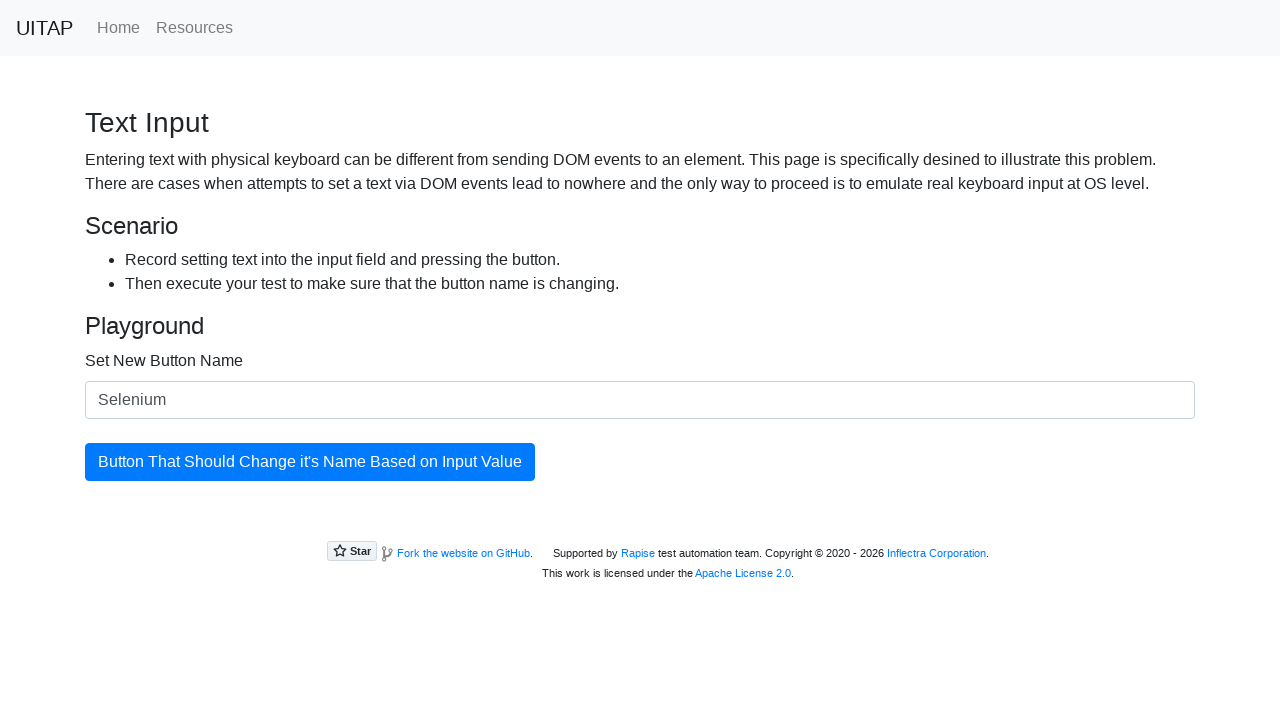

Clicked the button to update its label at (310, 462) on #updatingButton
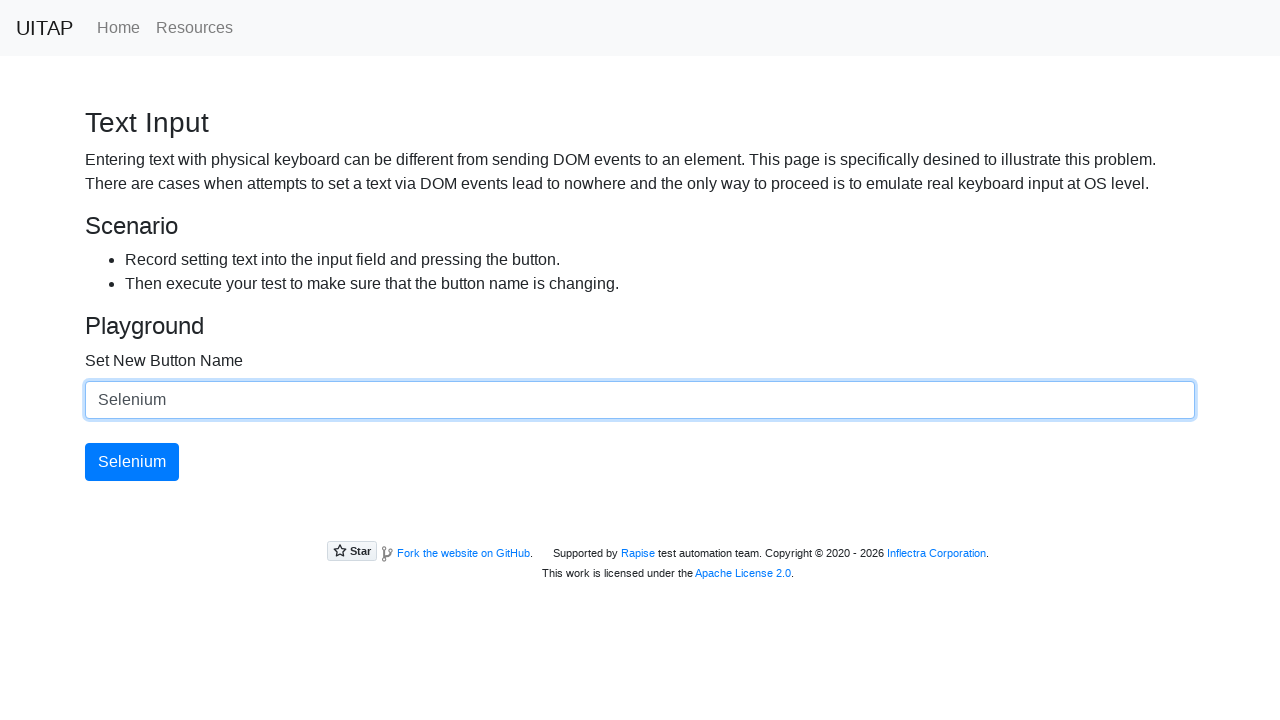

Verified button label updated to 'Selenium'
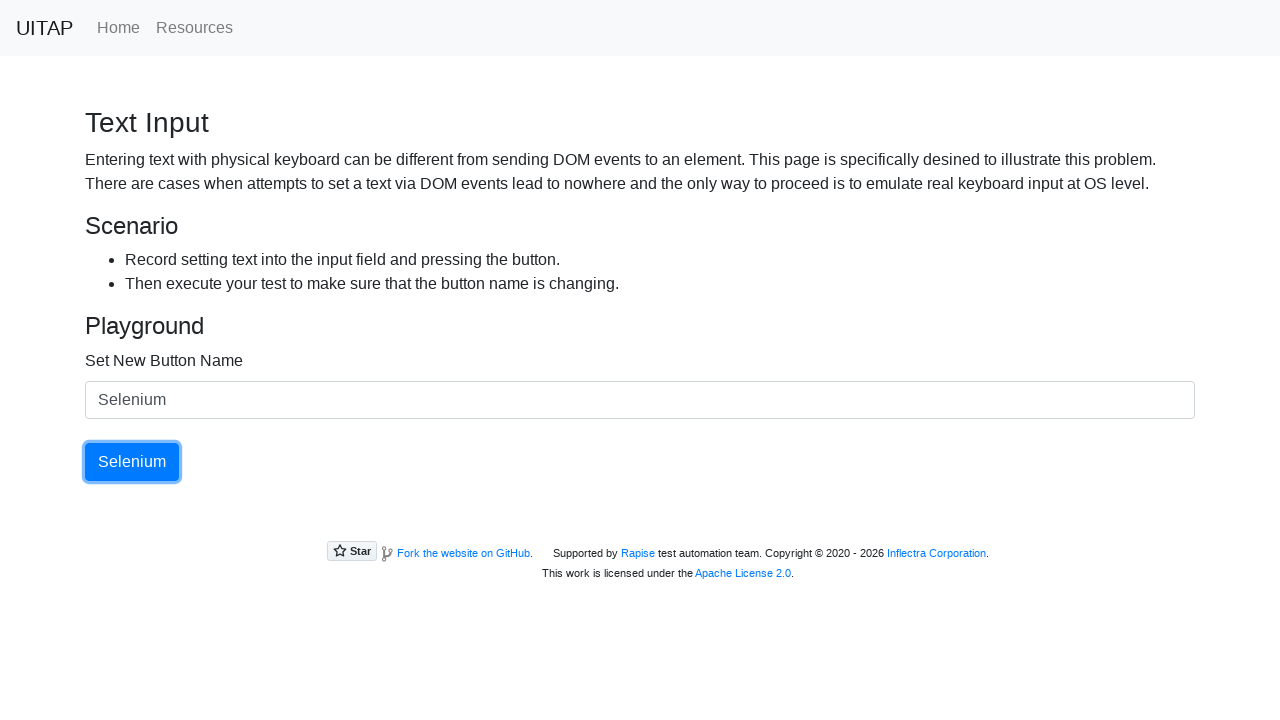

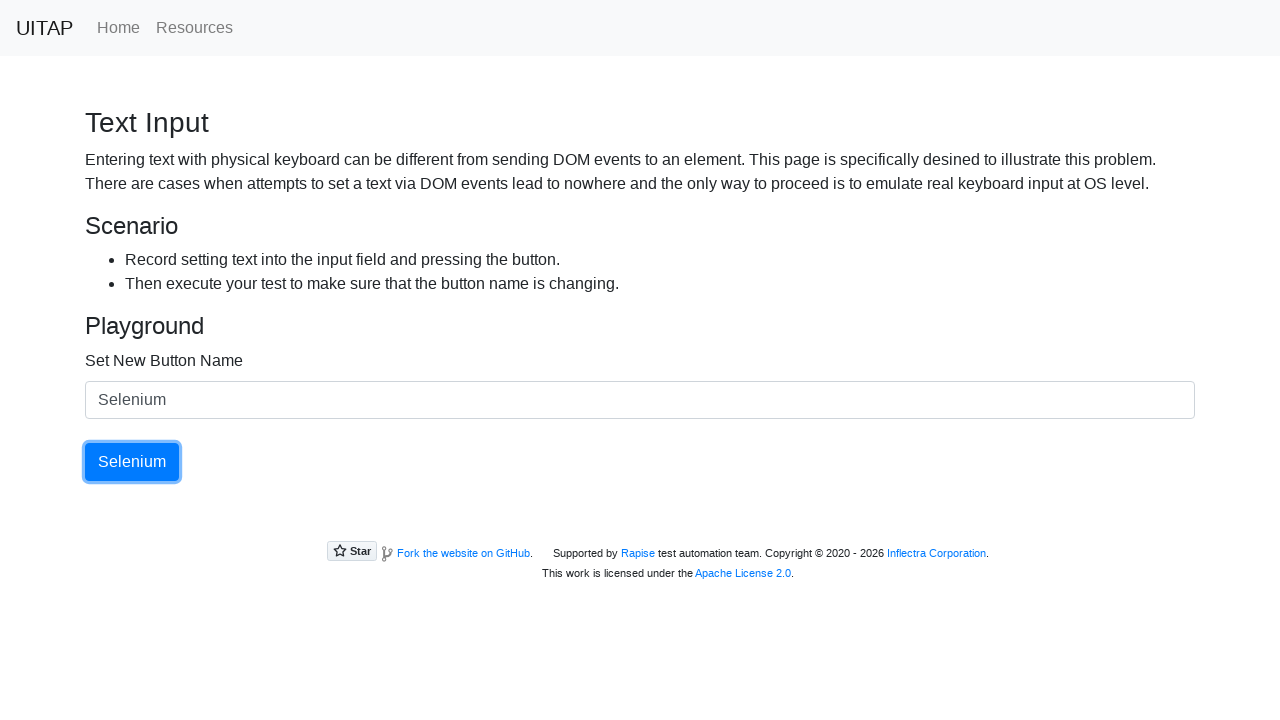